Tests the forgot password functionality by navigating to the forgot password page, entering an email address, and submitting the form

Starting URL: https://the-internet.herokuapp.com

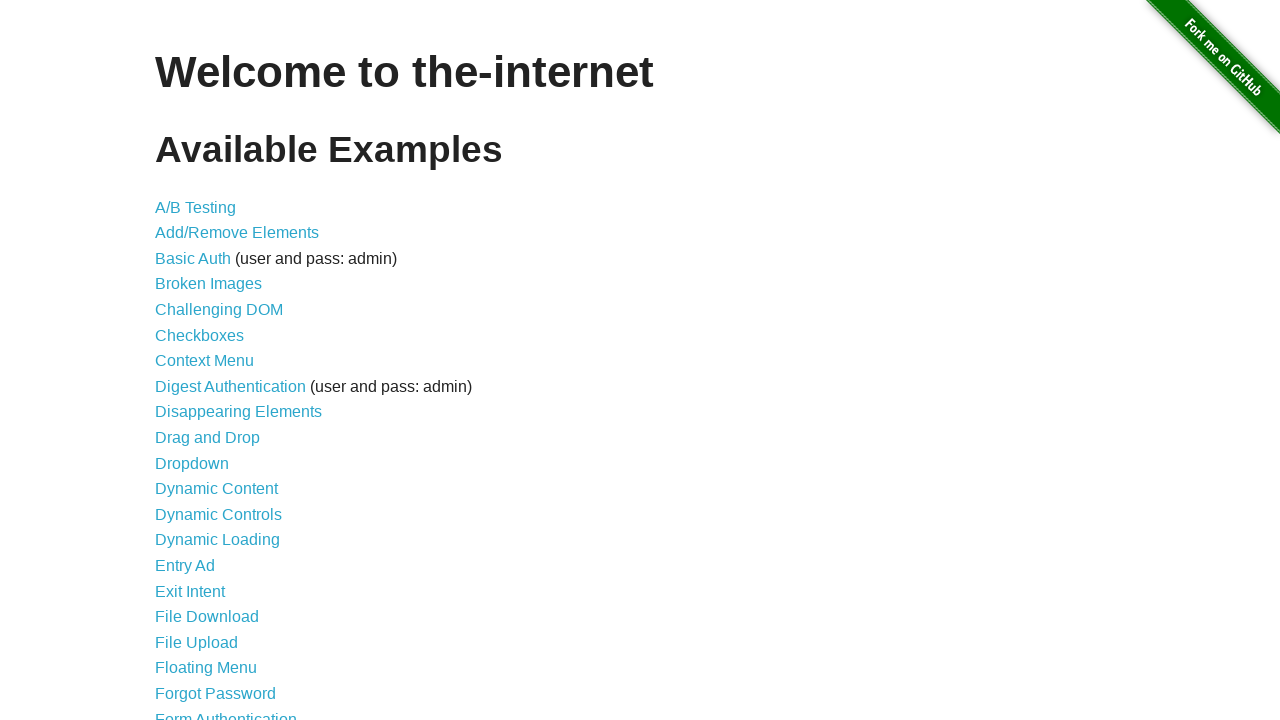

Clicked on Forgot Password link at (216, 693) on text=Forgot Password
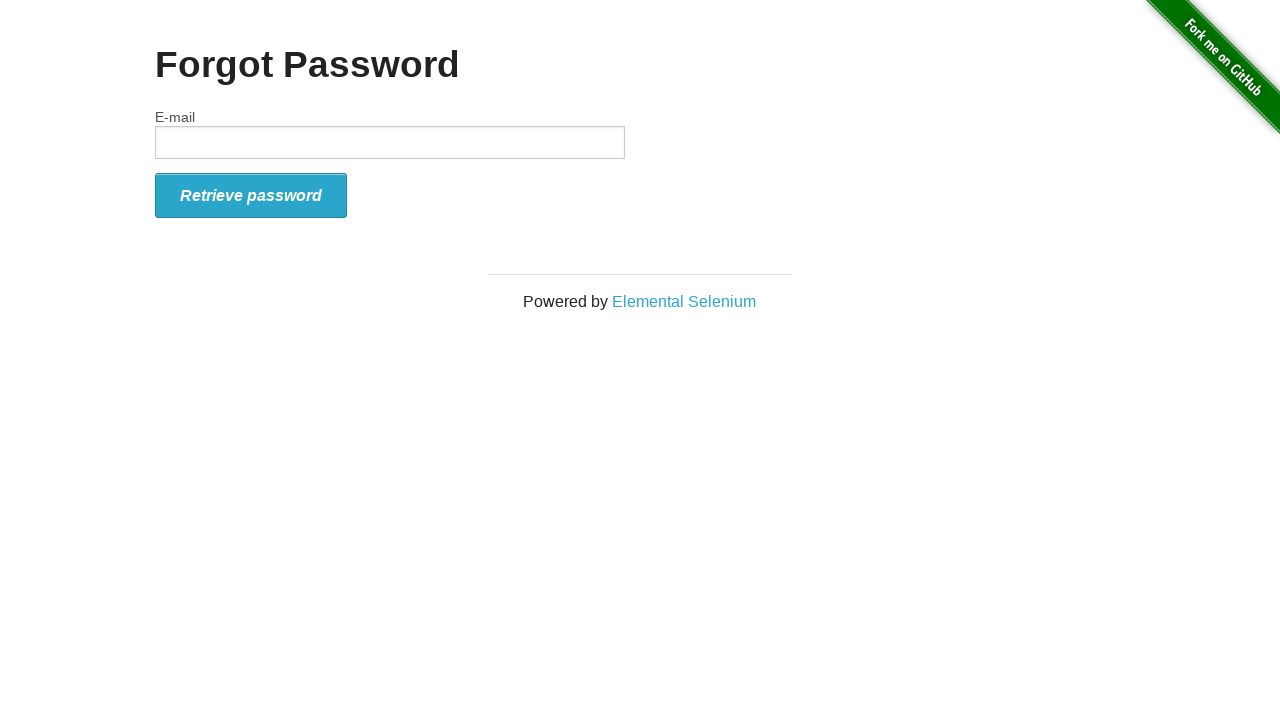

Filled email field with 'testuser478@example.com' on #email
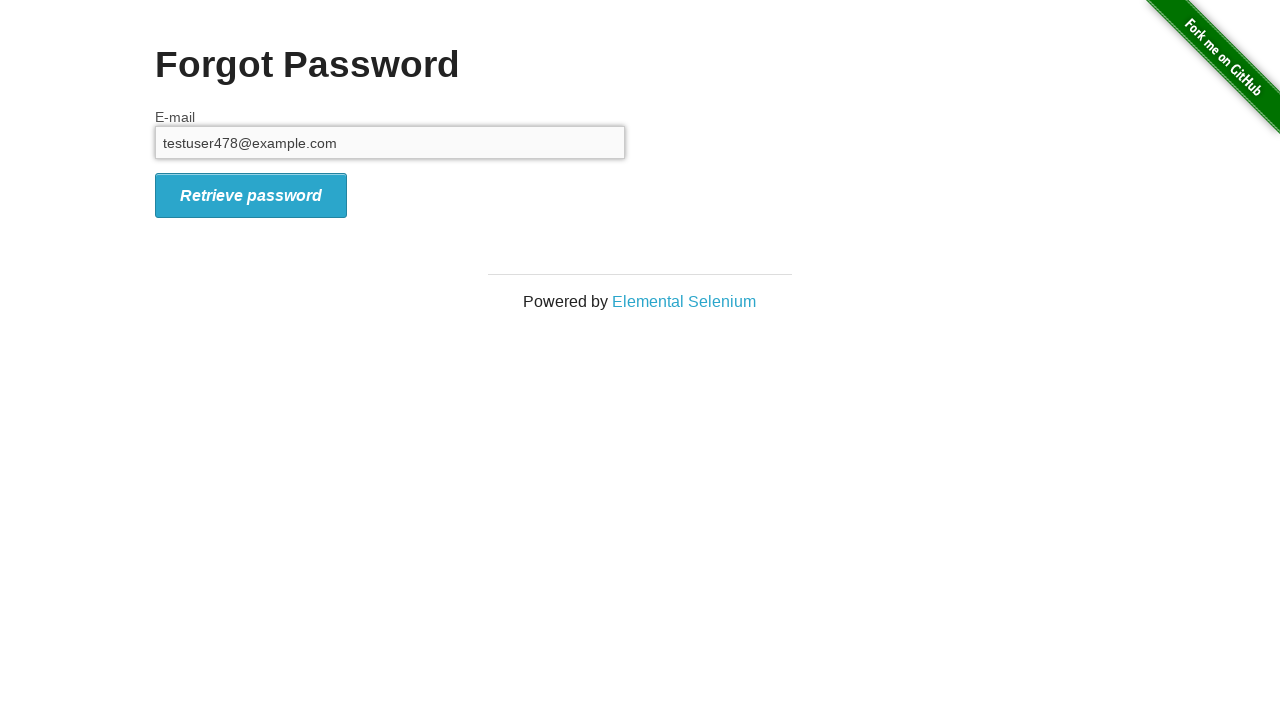

Clicked form submit button to send password reset request at (251, 195) on #form_submit
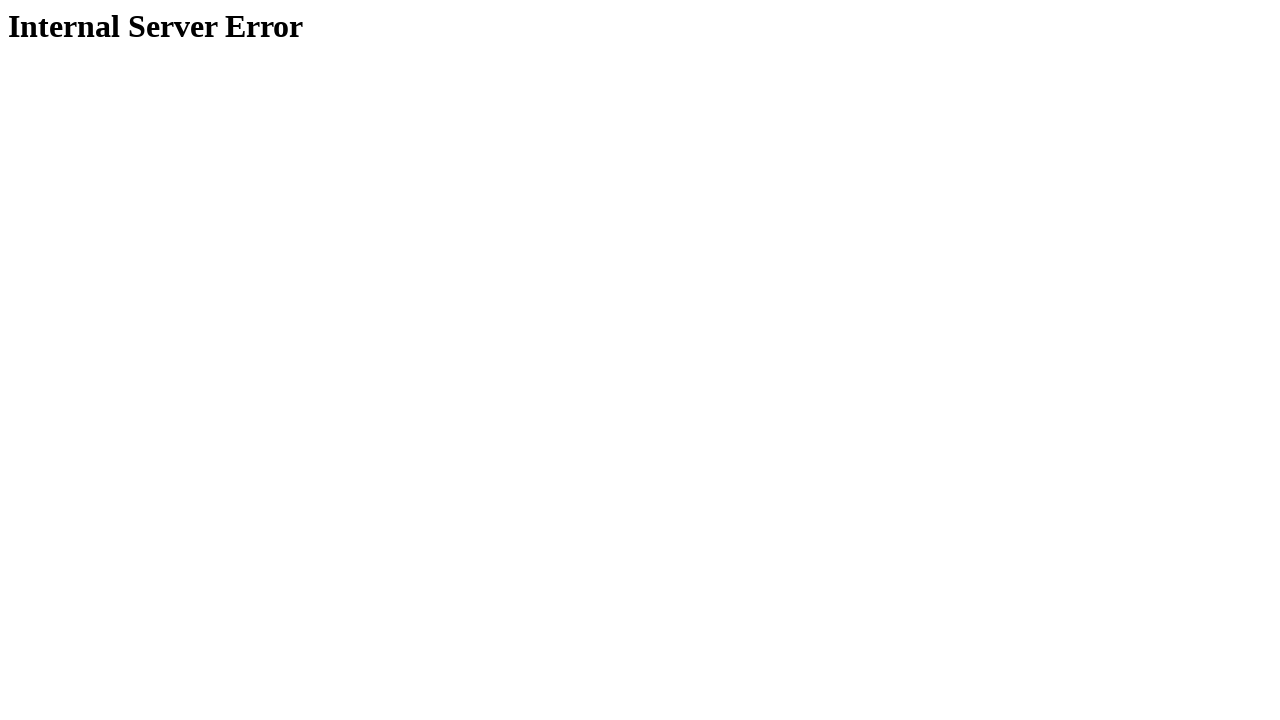

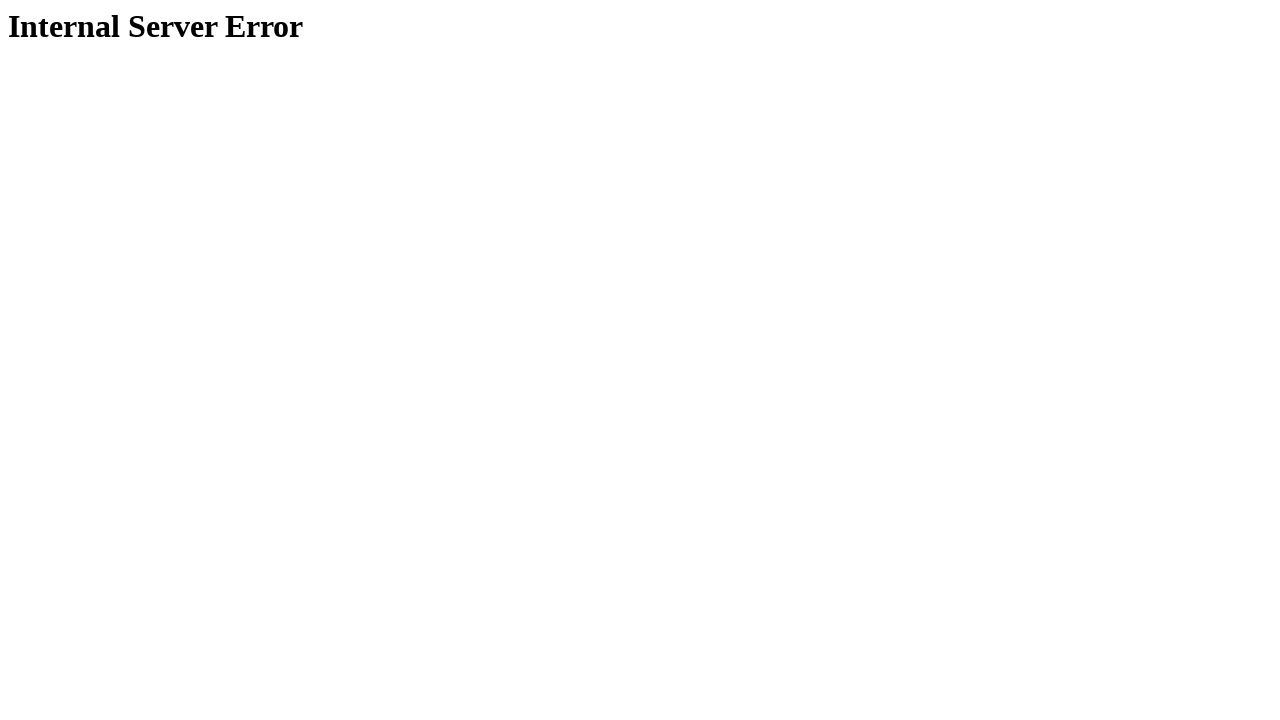